Tests drag and drop functionality by dragging an element from source to target location

Starting URL: https://jqueryui.com/resources/demos/droppable/default.html

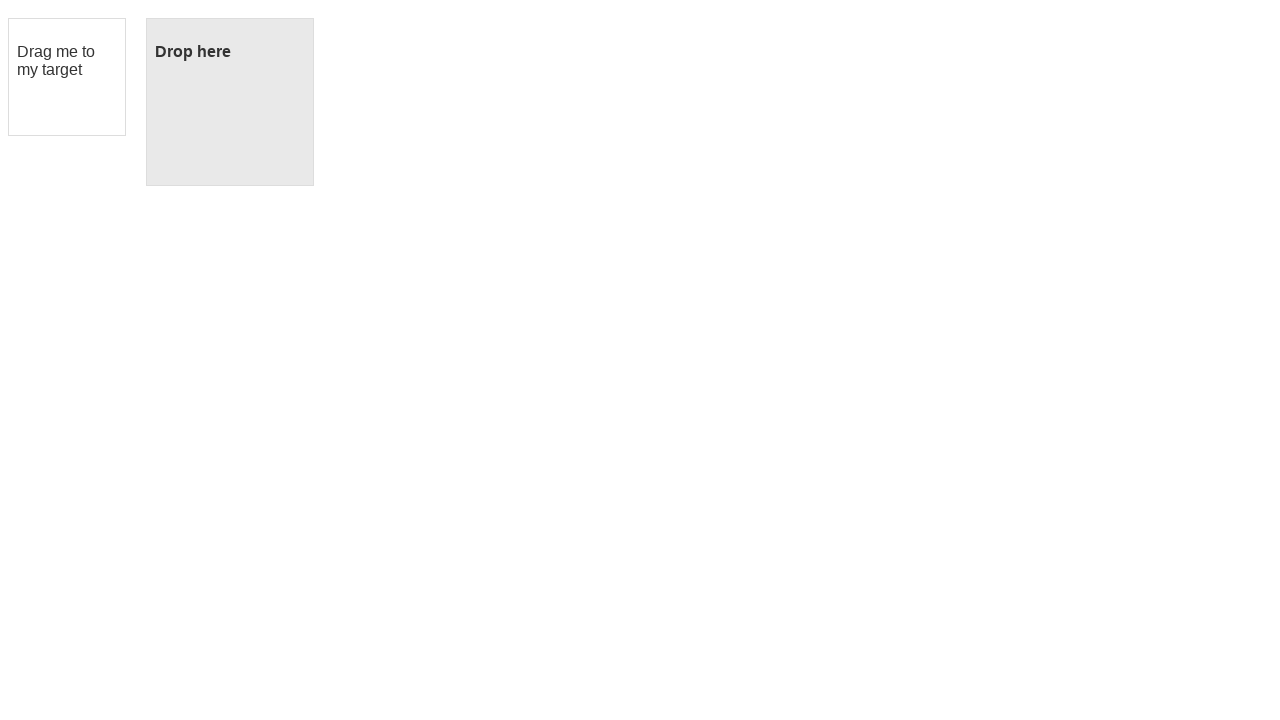

Located the draggable element with ID 'draggable'
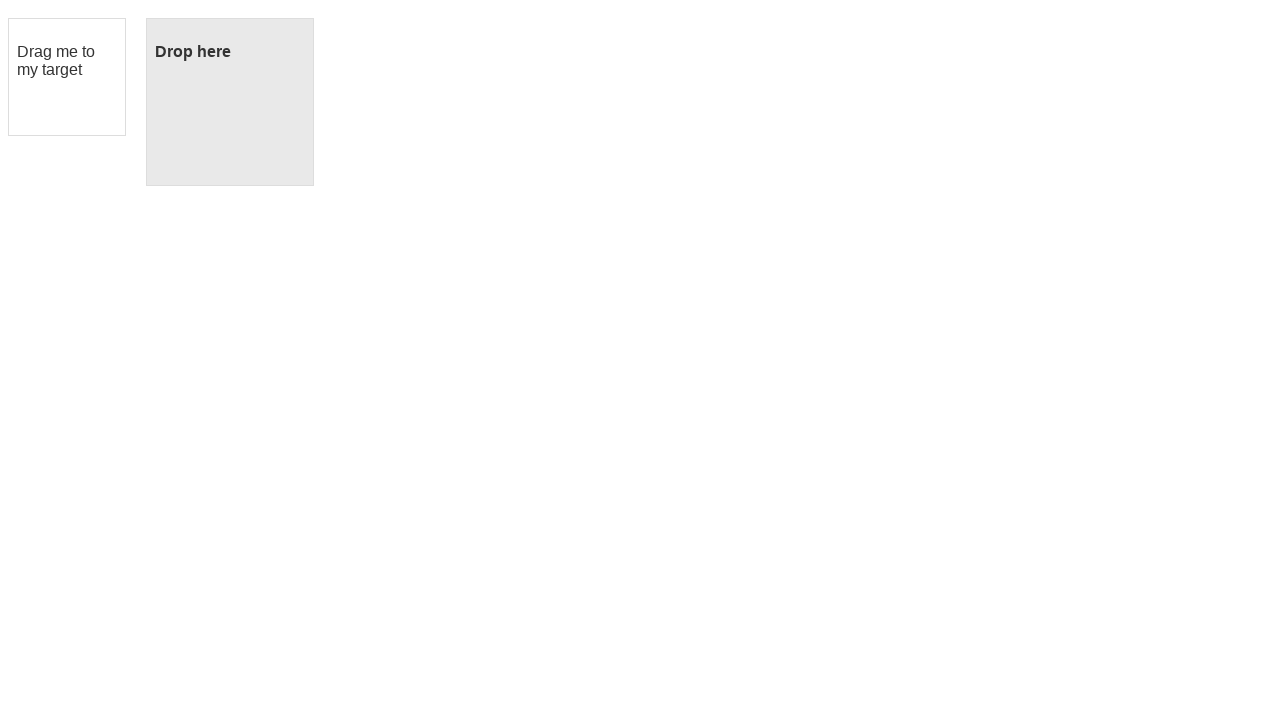

Located the droppable target element with ID 'droppable'
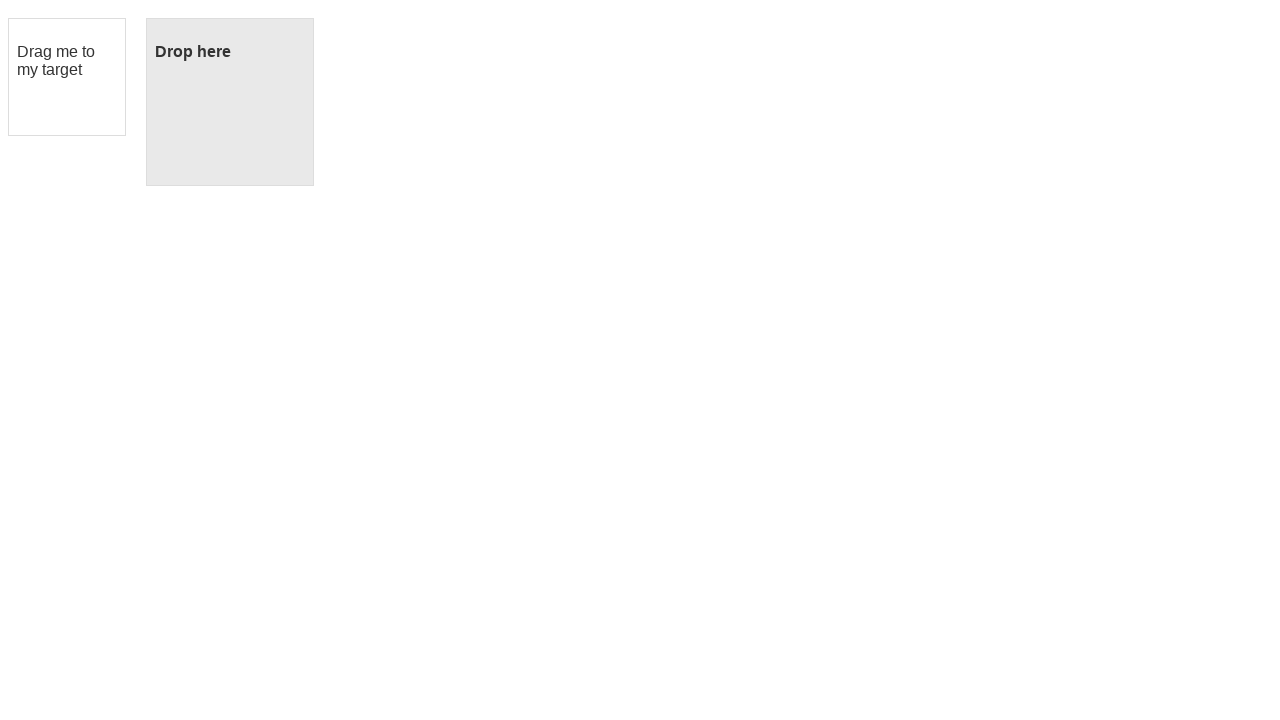

Dragged the draggable element to the droppable target at (230, 102)
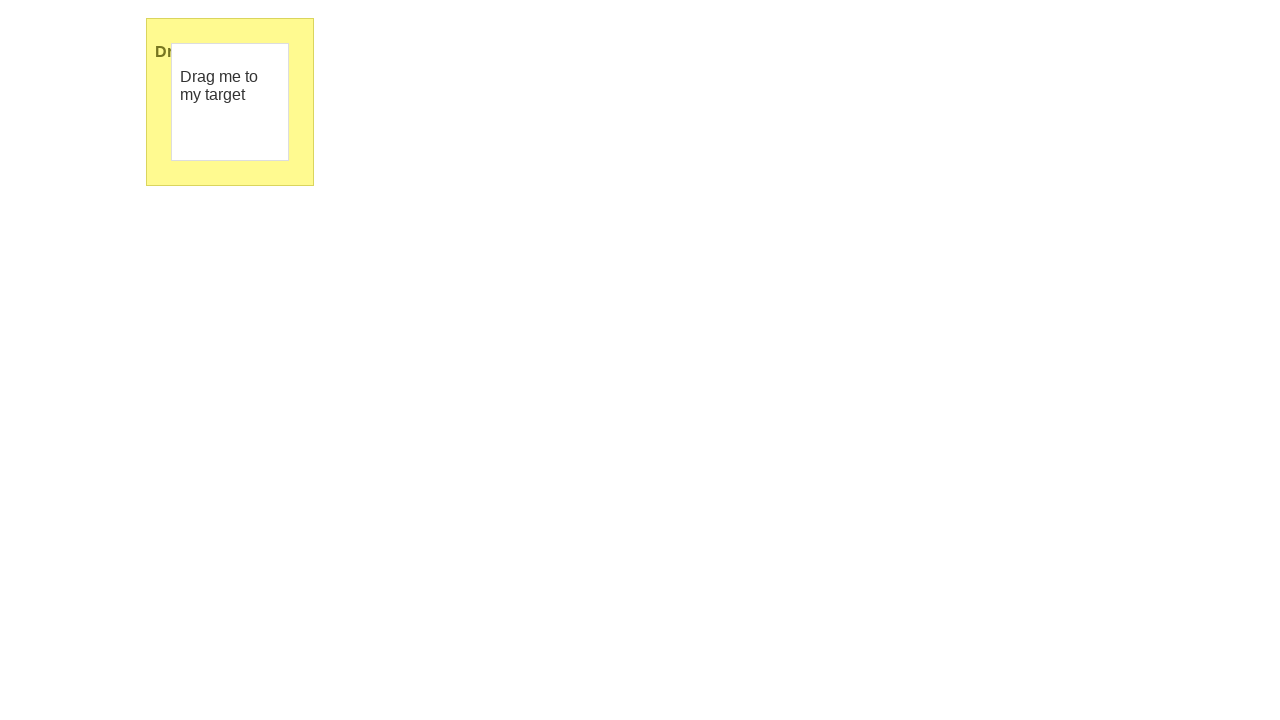

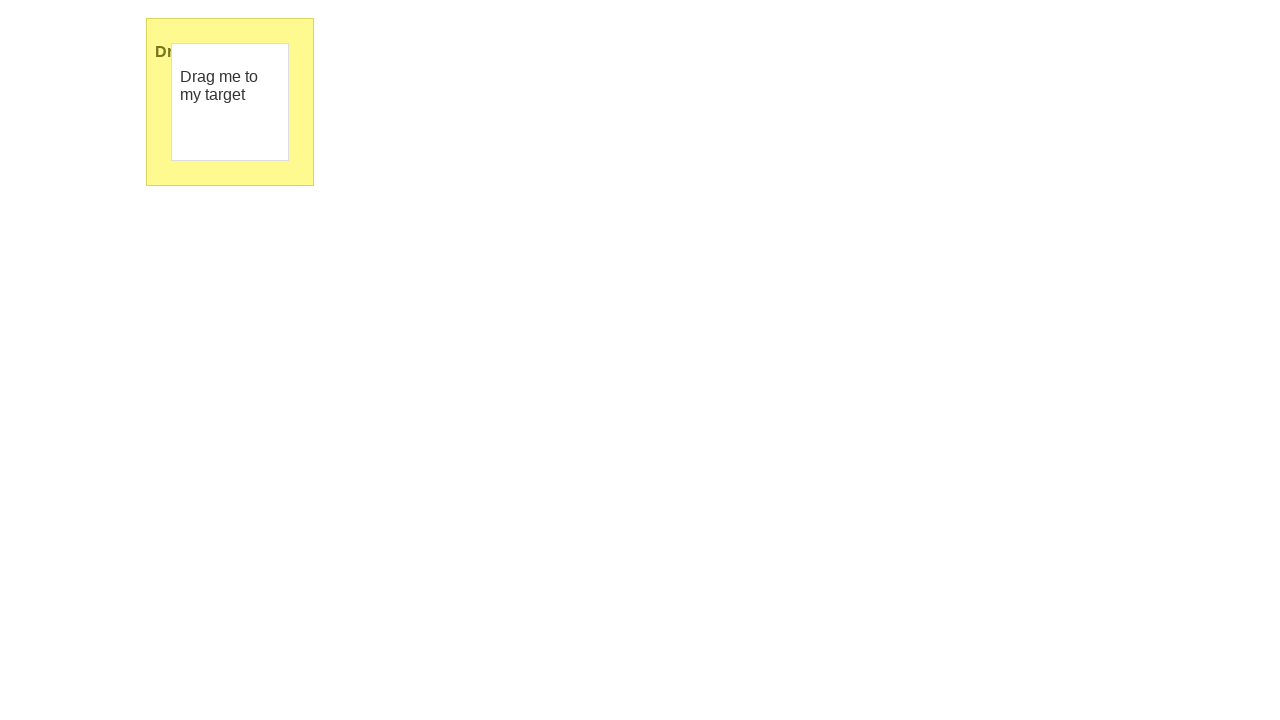